Tests keyboard and mouse input functionality by filling a name field and clicking a button on the Formy test page

Starting URL: https://formy-project.herokuapp.com/keypress

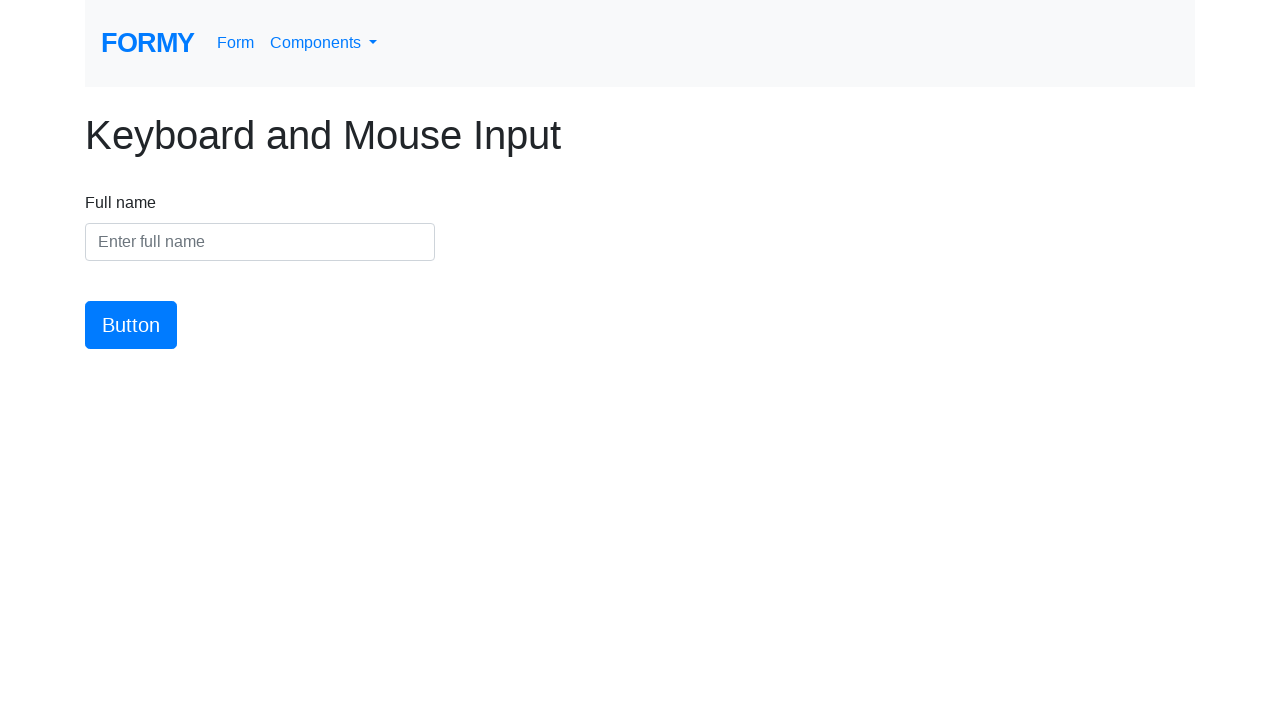

Clicked on the name input field at (260, 242) on #name
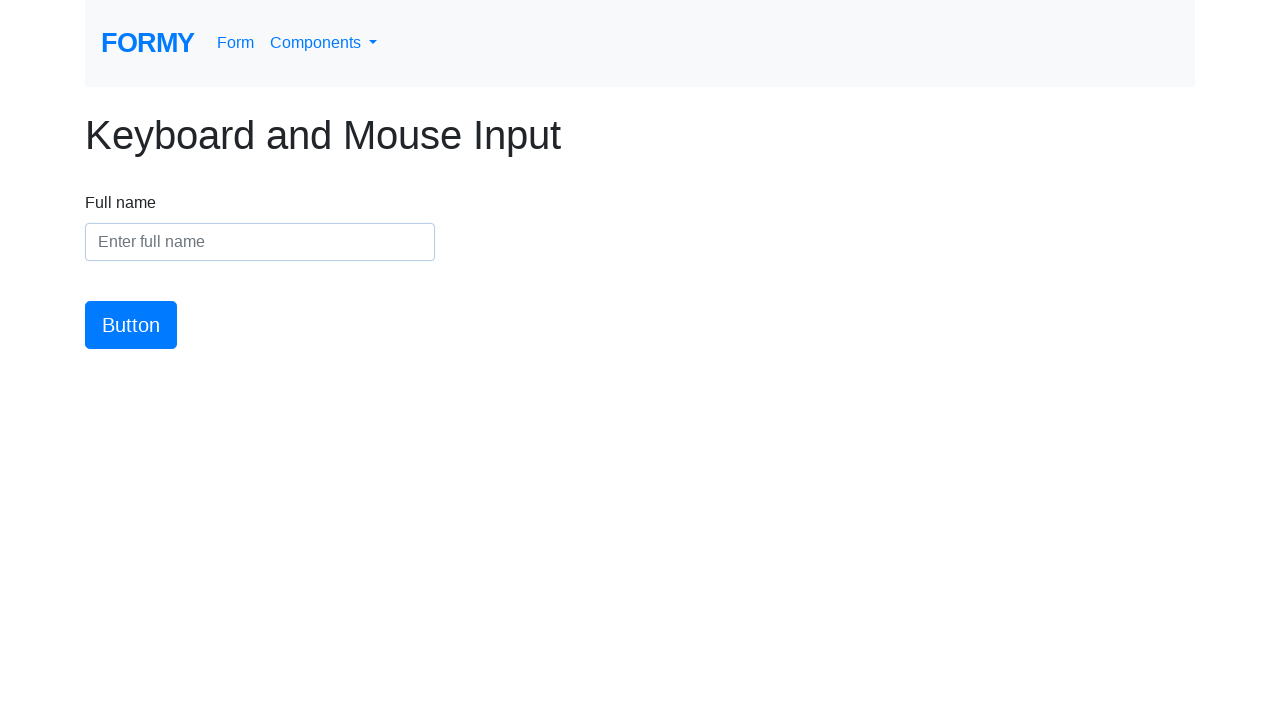

Filled name field with 'Tausif Zaman' on #name
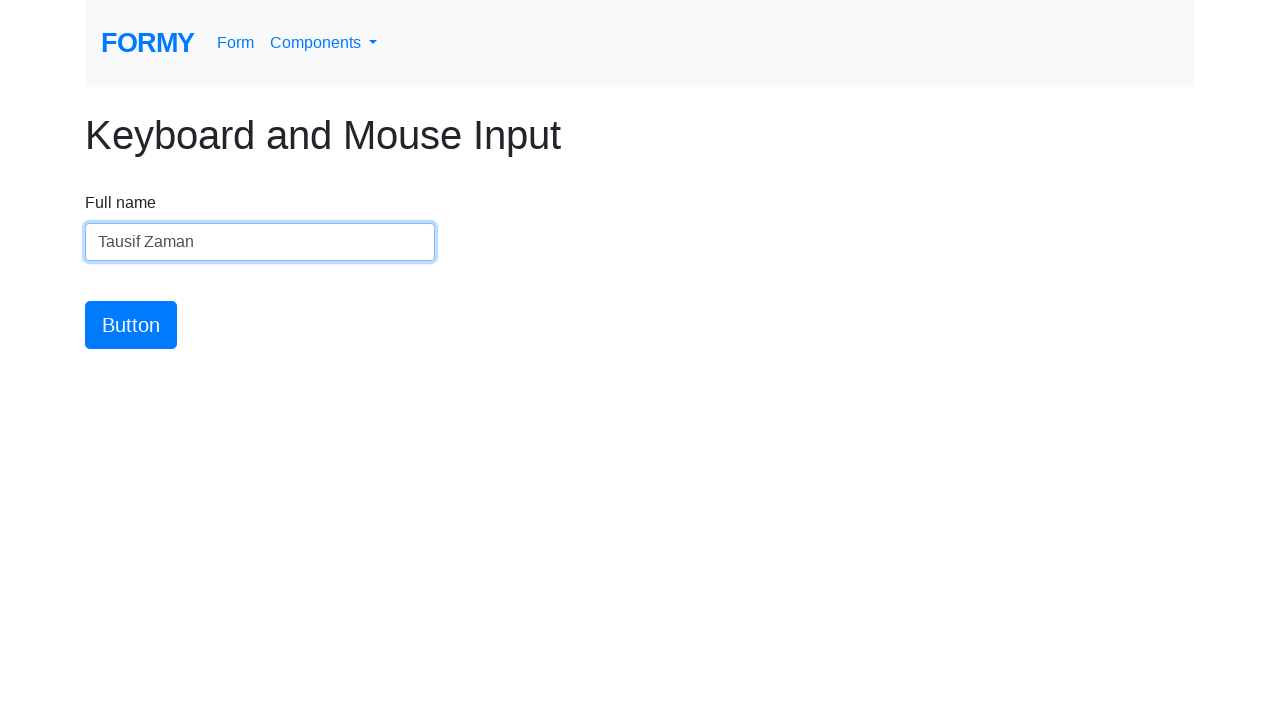

Clicked the submit button at (131, 325) on #button
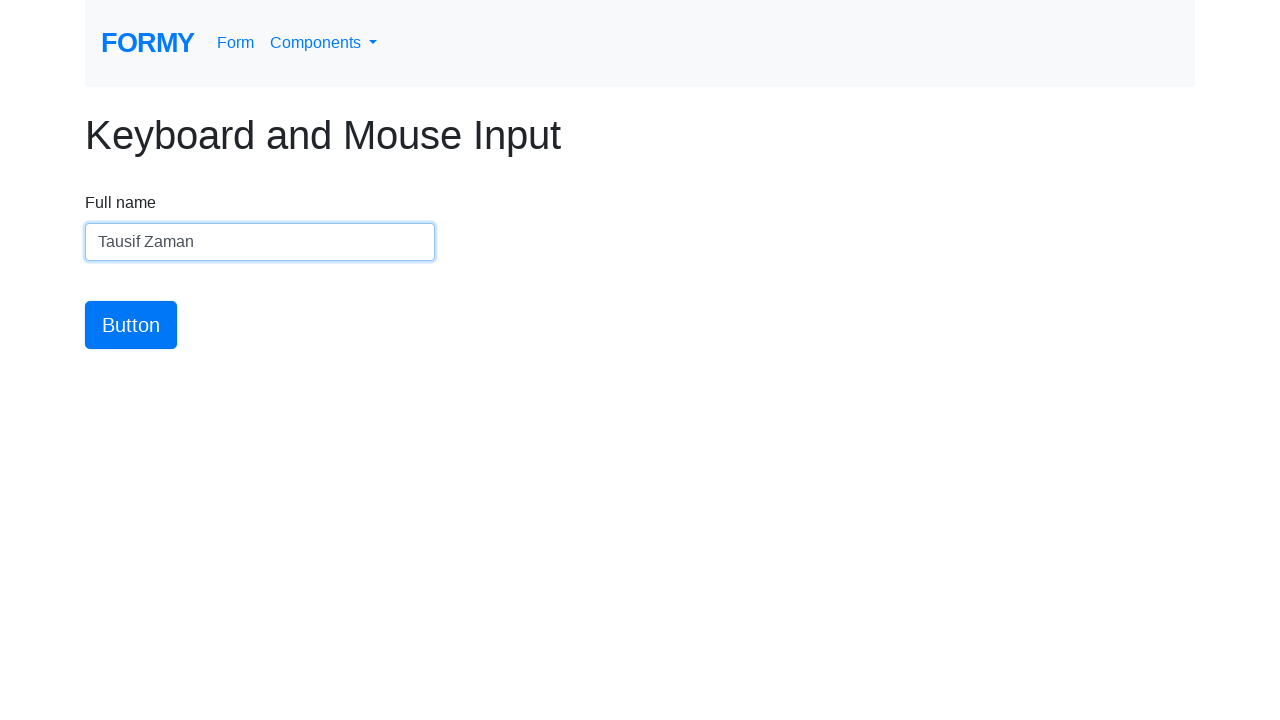

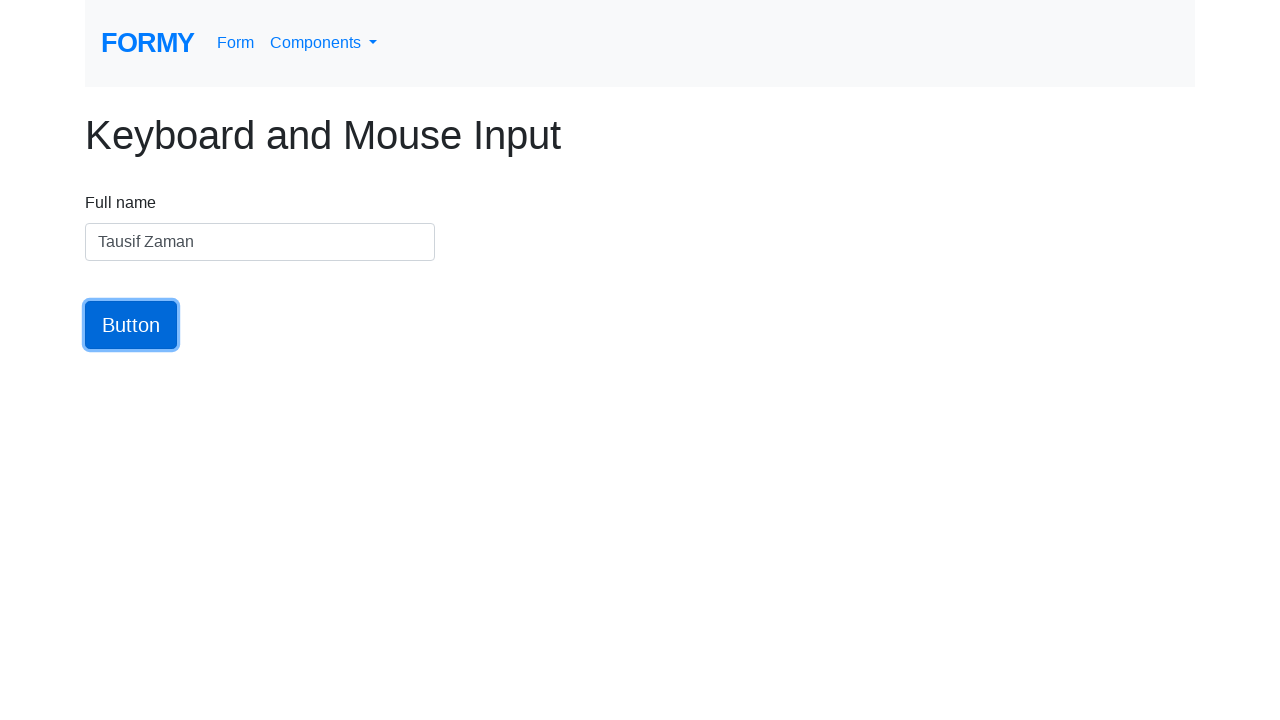